Tests the flight booking dropdown functionality on SpiceJet website by selecting origin (BLR - Bangalore) and destination (MAA - Chennai) airports from dynamic dropdown menus

Starting URL: https://www.spicejet.com/

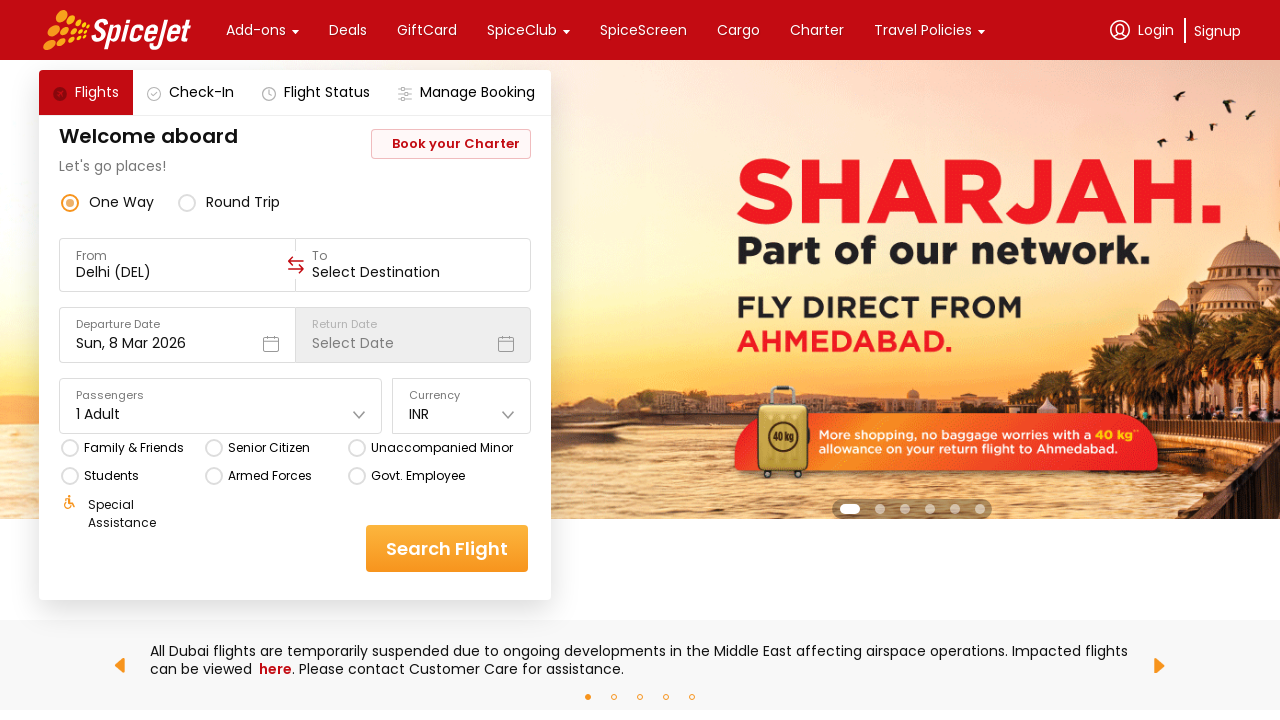

Clicked origin dropdown to open it at (177, 265) on div[data-testid='to-testID-origin']
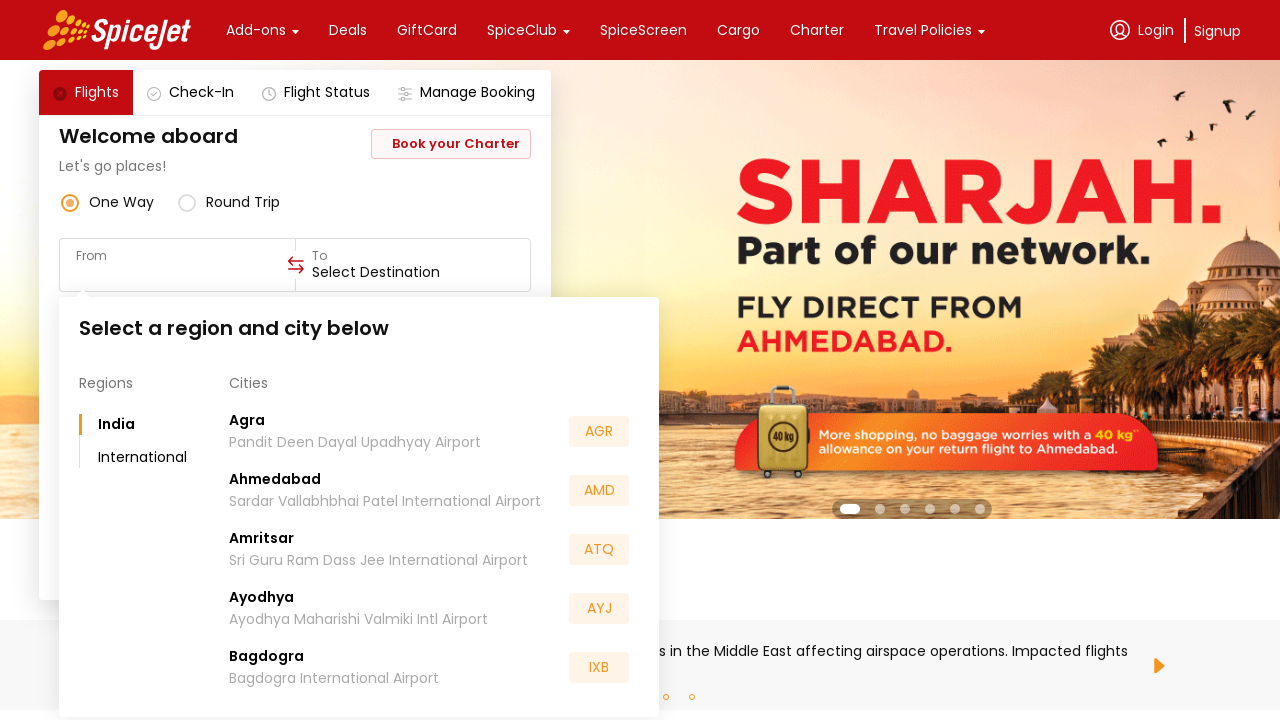

Selected Bangalore (BLR) as origin airport at (599, 552) on xpath=//div[contains(text(),'BLR')]
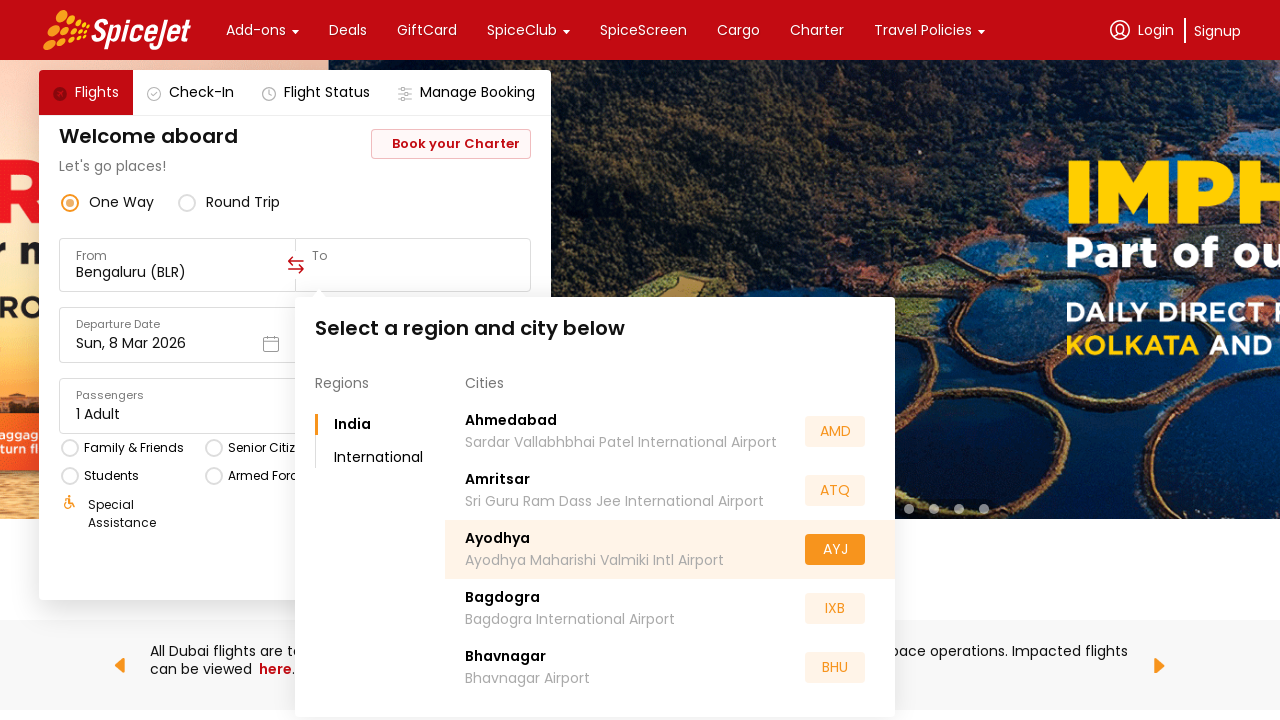

Selected Chennai (MAA) as destination airport at (835, 552) on (//div[contains(text(),'MAA')])
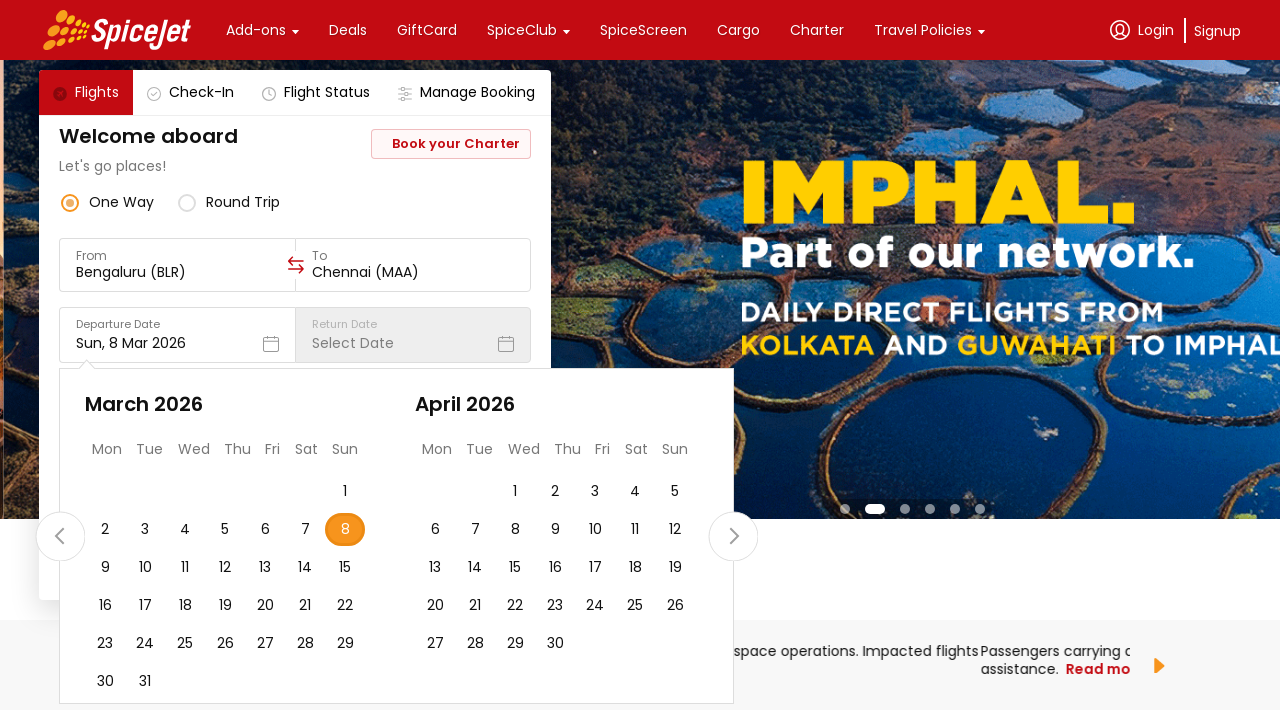

Waited for selection to complete
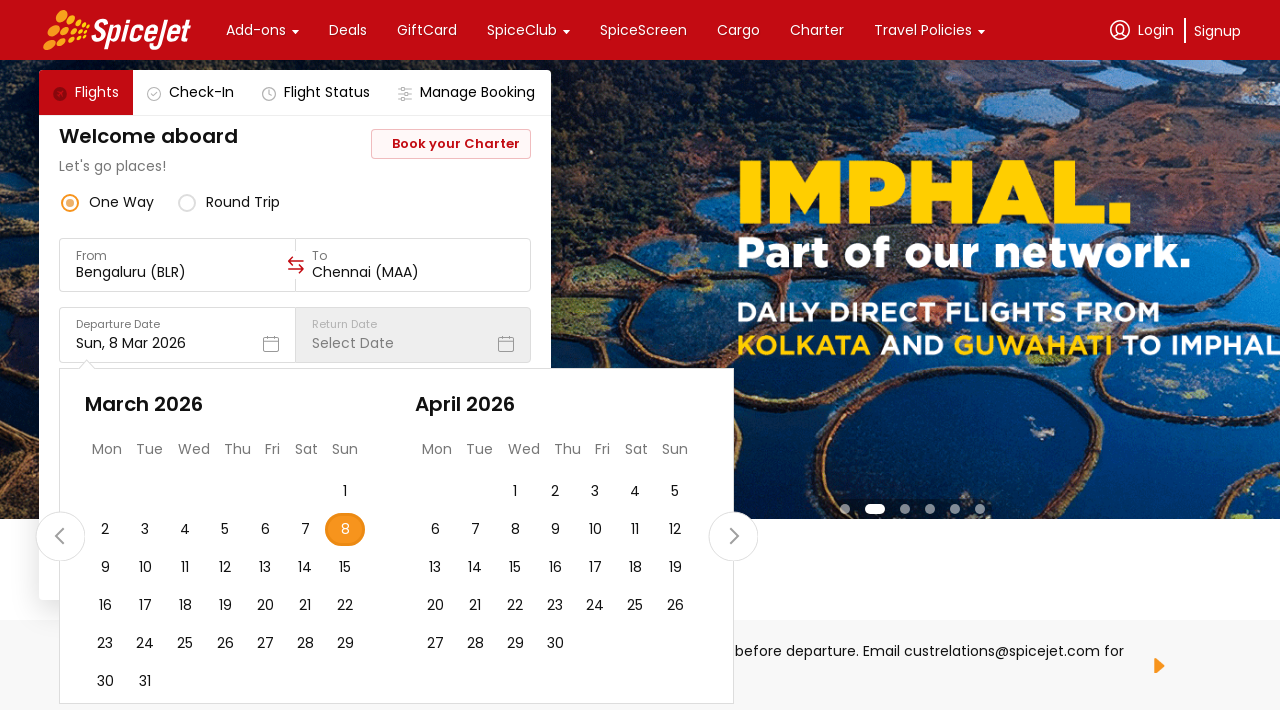

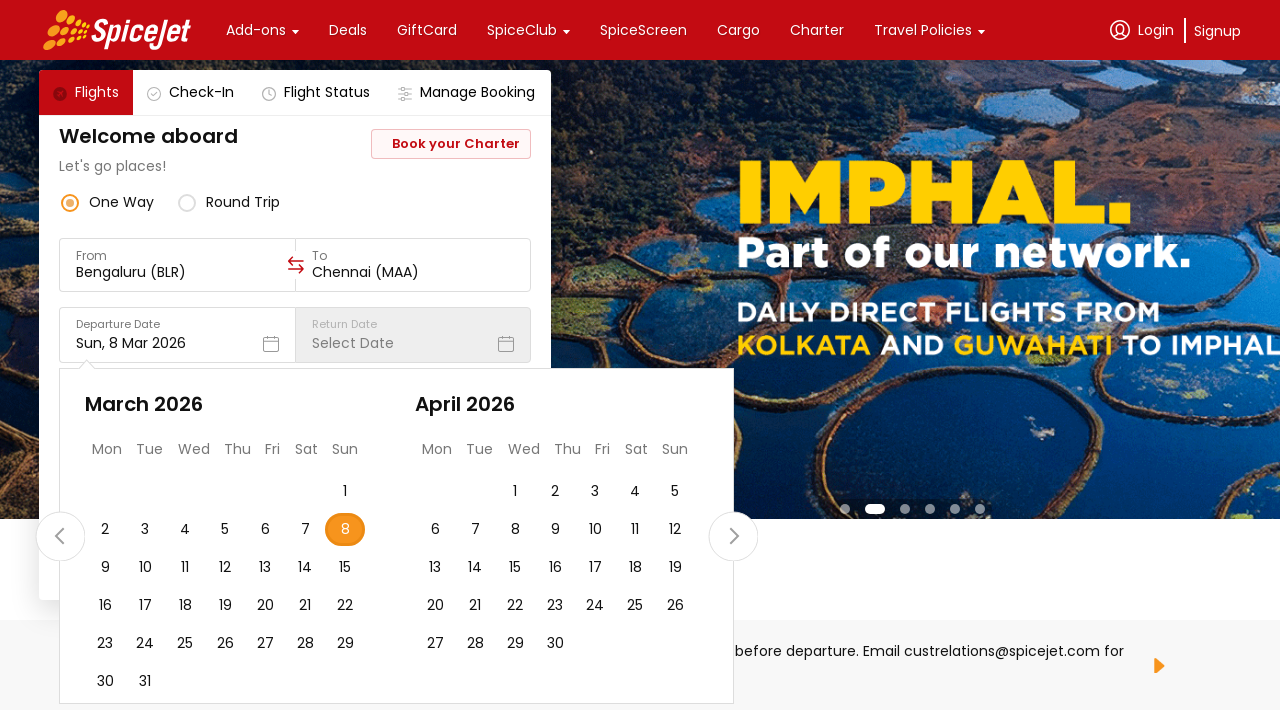